Opens the RedBus travel booking website and maximizes the browser window to verify the page loads successfully.

Starting URL: https://www.redbus.in/

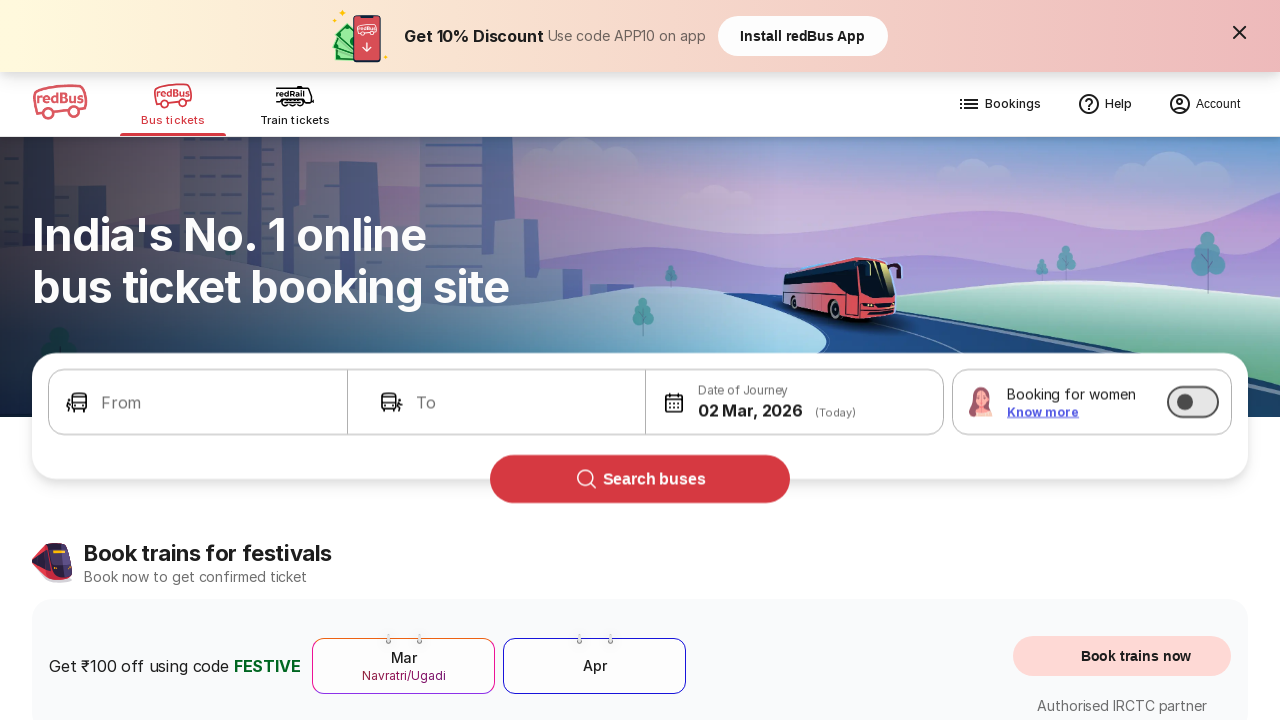

Waited for page DOM content to load on RedBus website
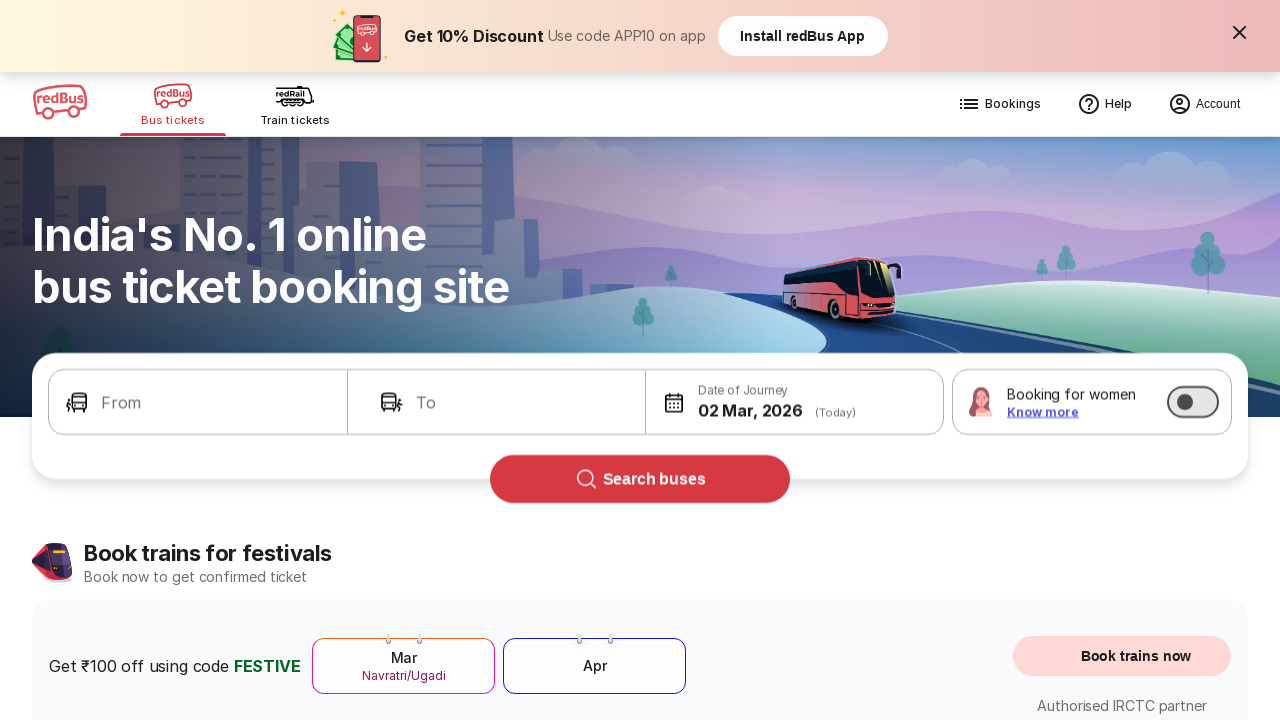

Executed maximize window function
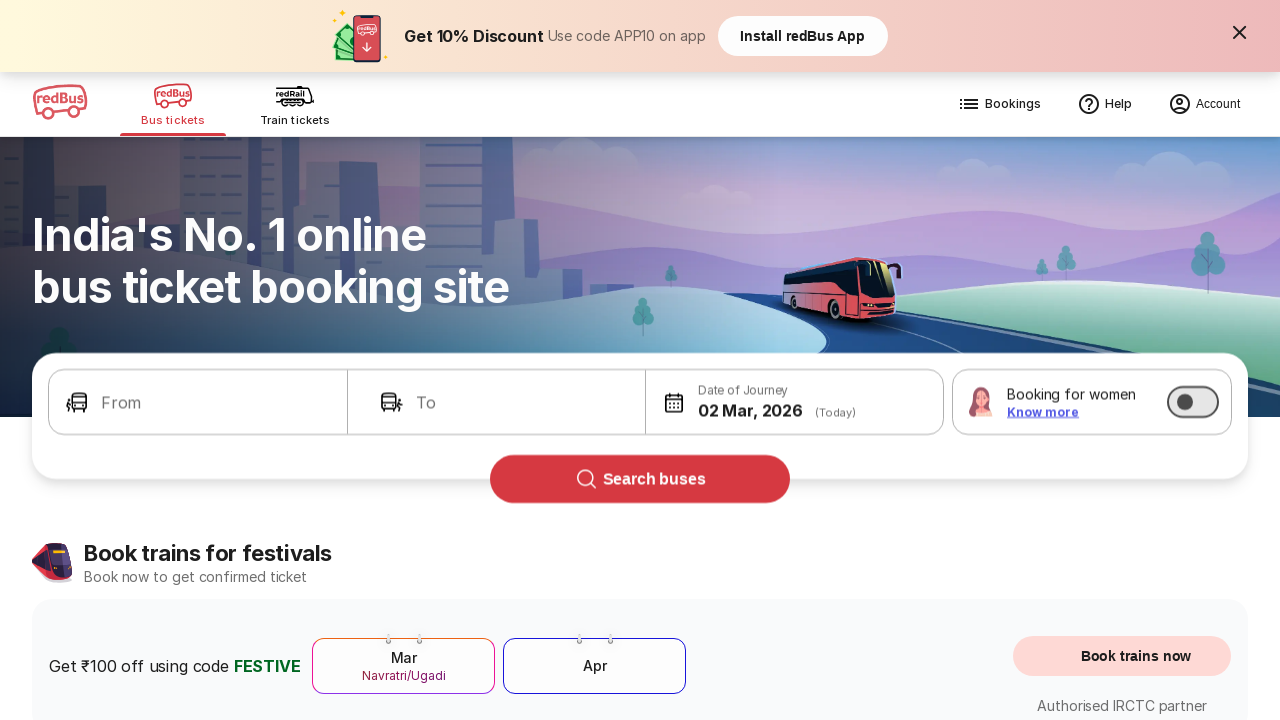

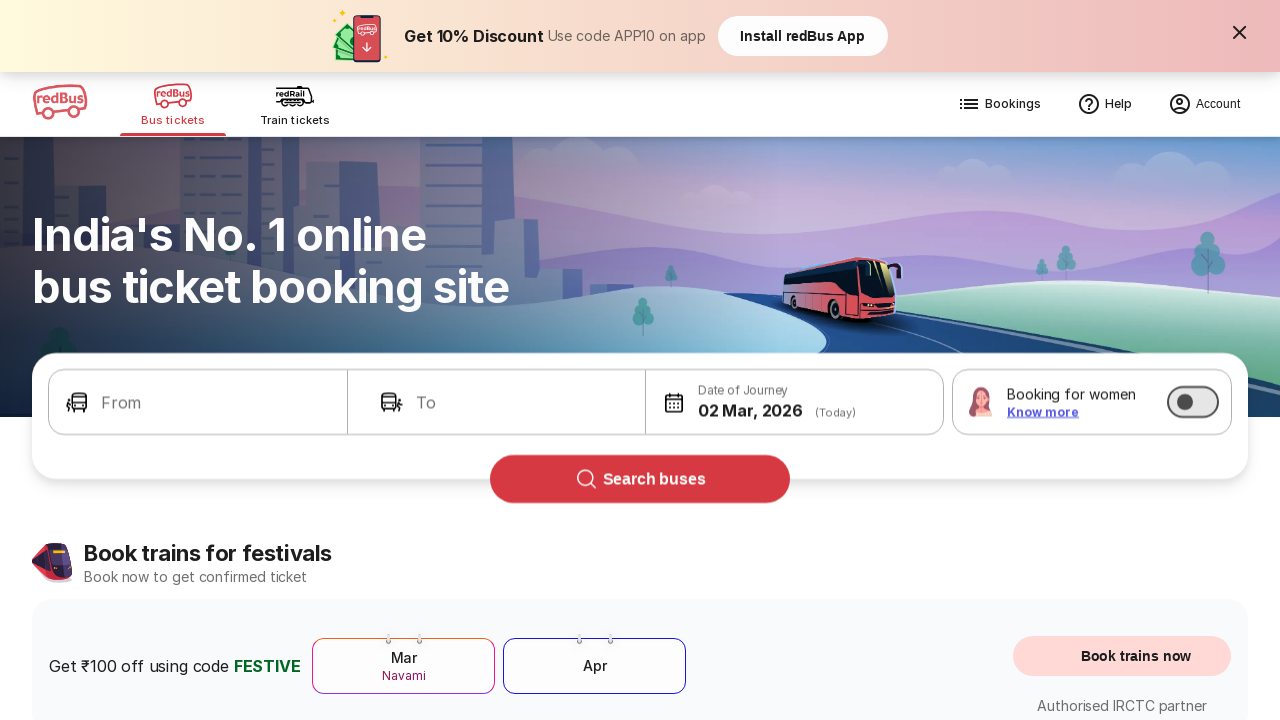